Adds an iPhone to cart and navigates to the cart page to verify the order button

Starting URL: https://www.demoblaze.com/

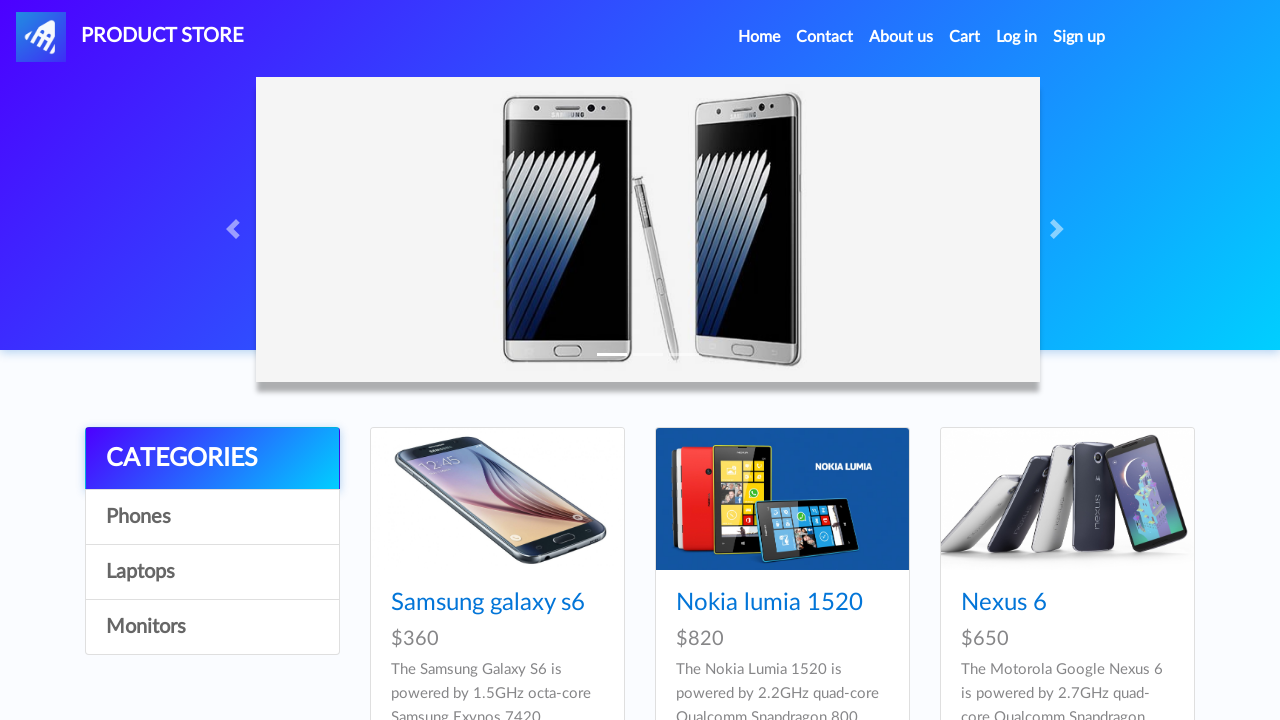

Clicked on Phones category at (212, 517) on text=Phones
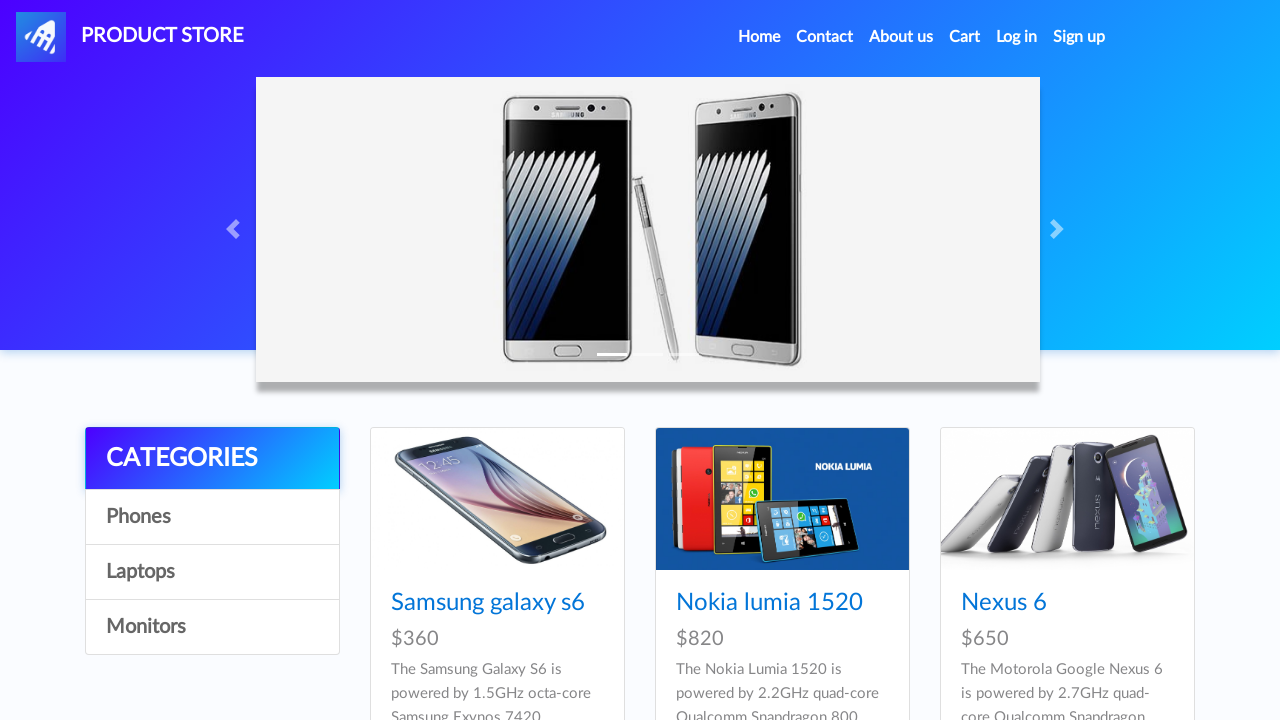

Waited for products to load
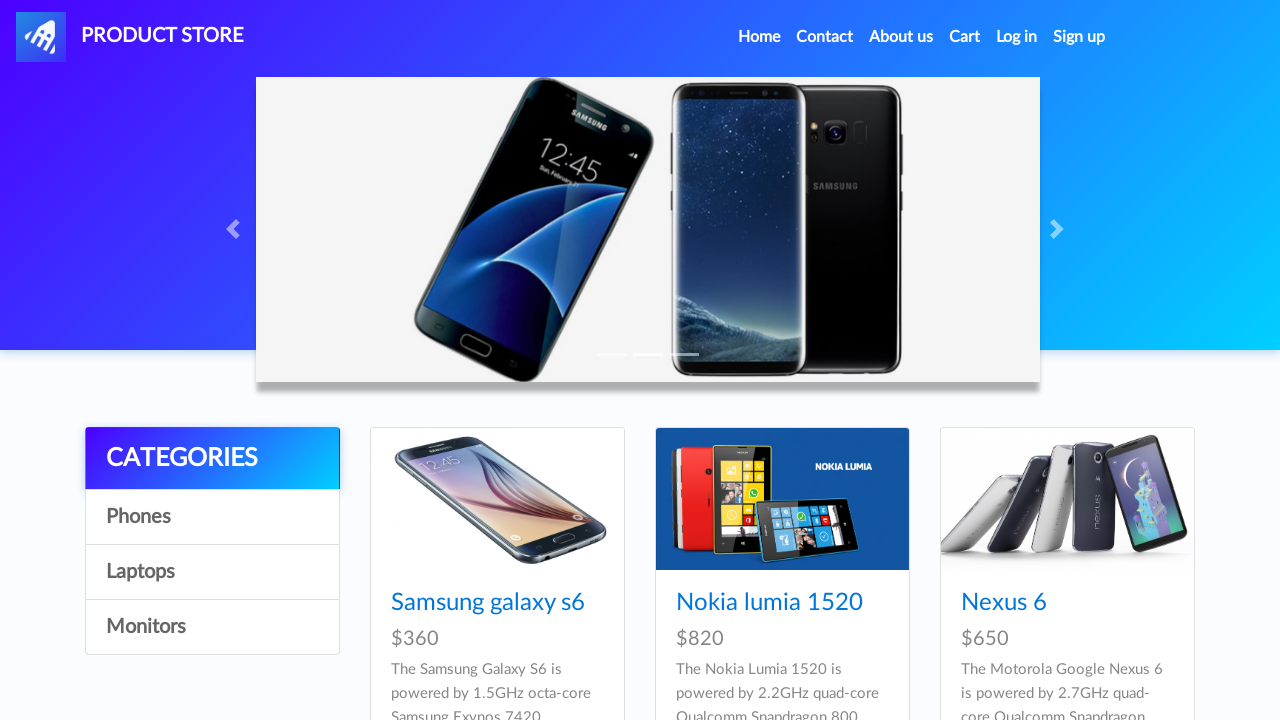

Clicked on iPhone 6 32gb product at (752, 361) on text=Iphone 6 32gb
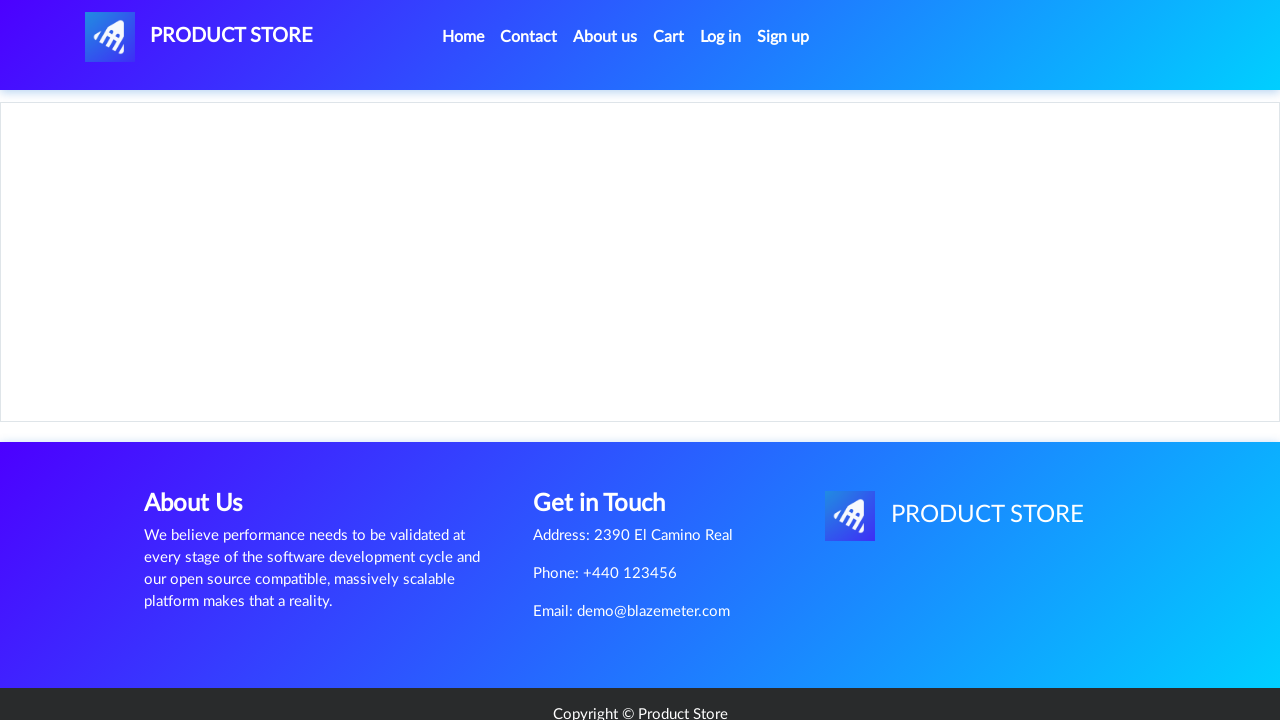

Clicked Add to cart button at (610, 440) on text=Add to cart
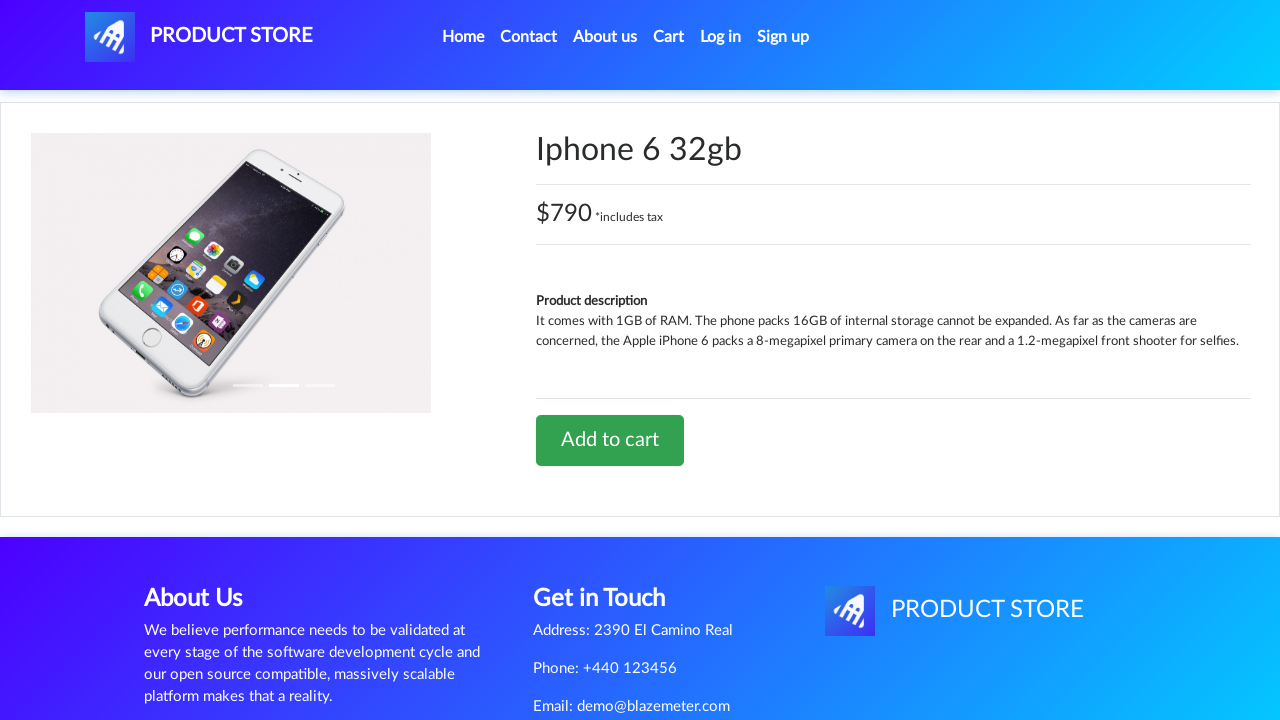

Accepted alert dialog after adding product to cart
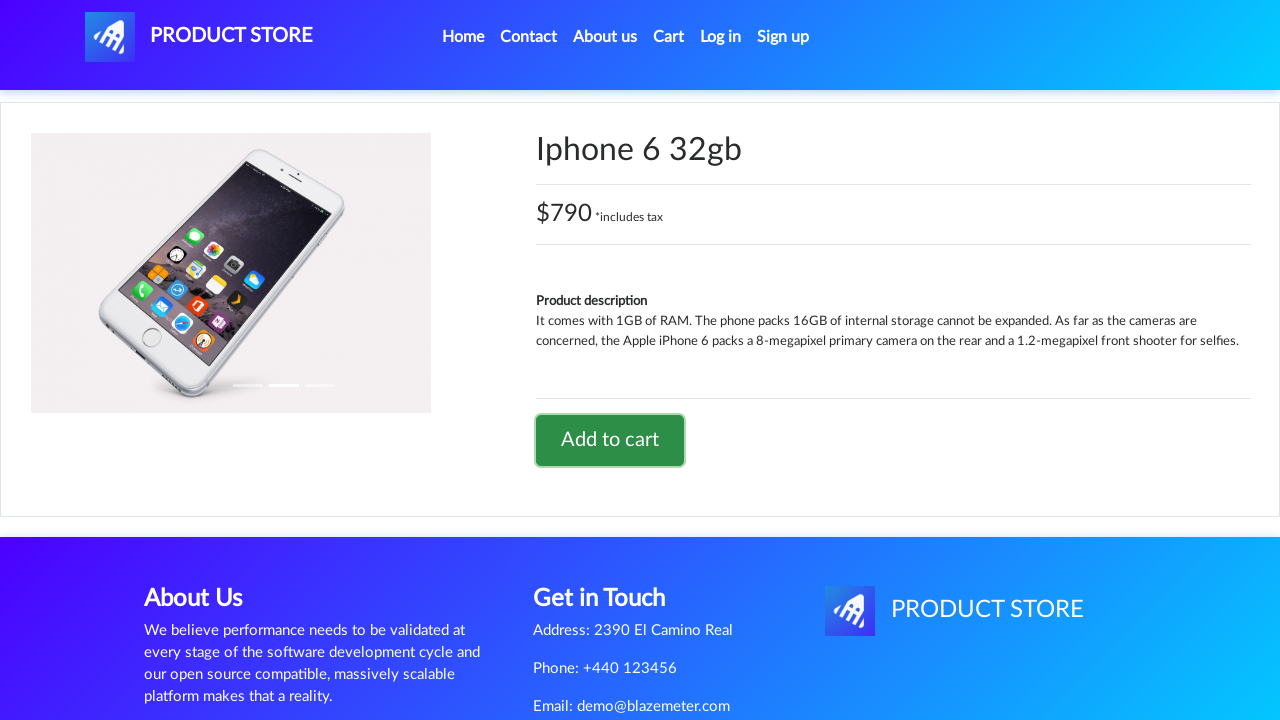

Waited for page to stabilize after alert
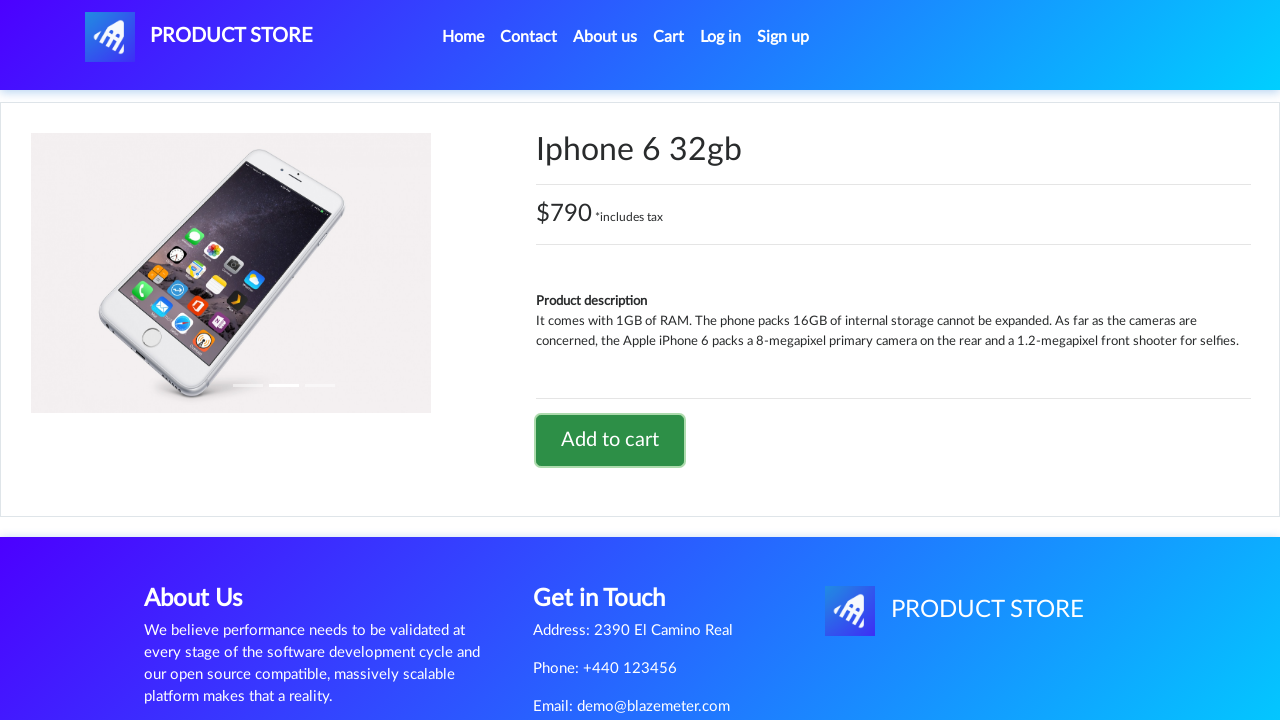

Clicked on cart button to navigate to cart page at (669, 37) on #cartur
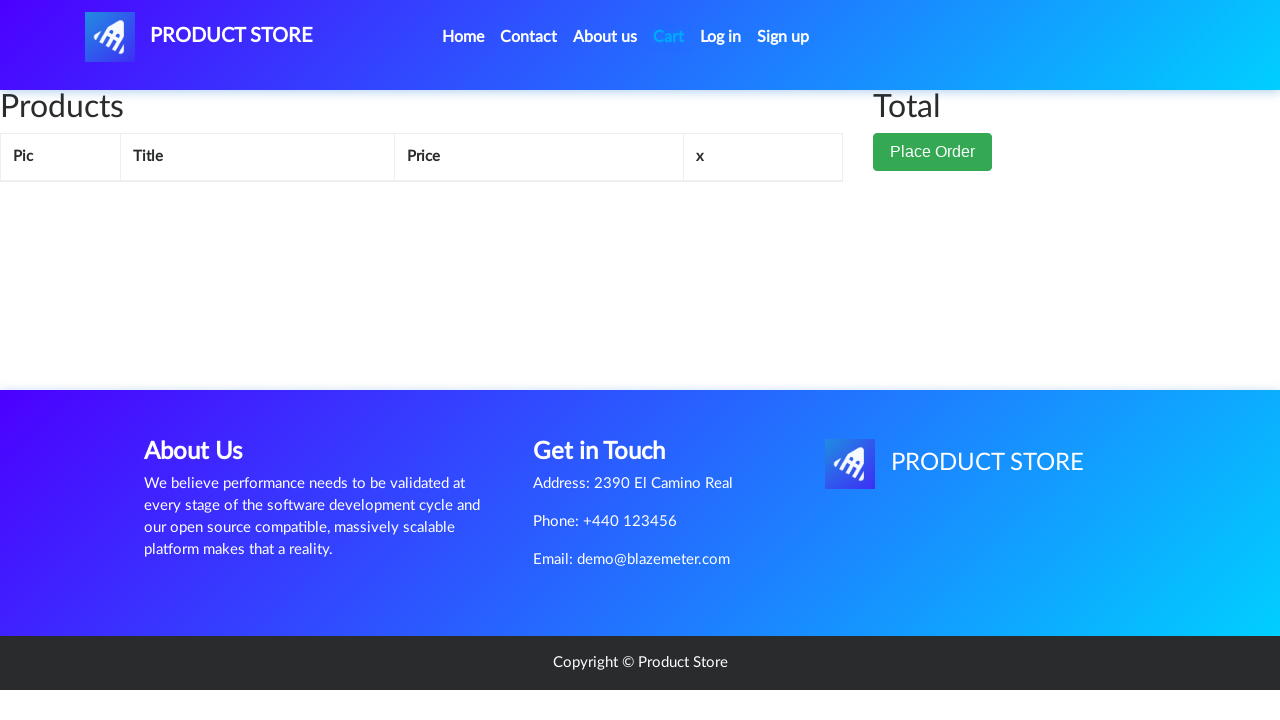

Place Order button is now visible on cart page
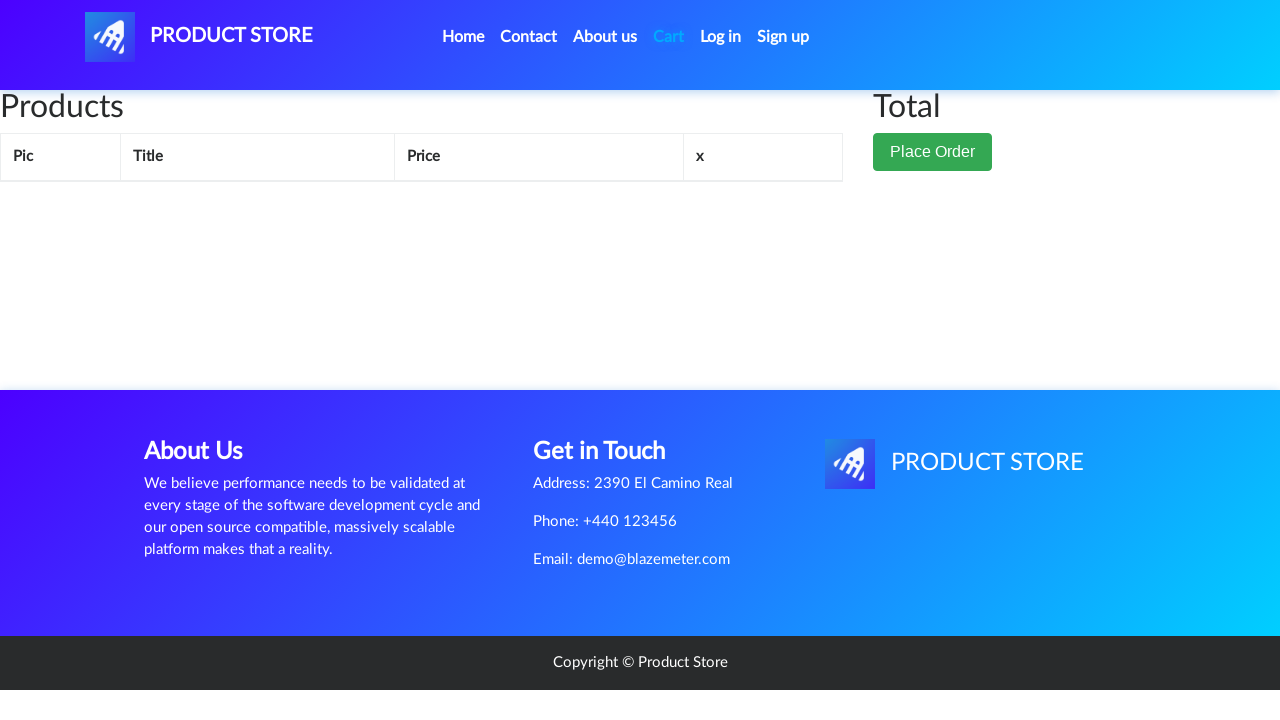

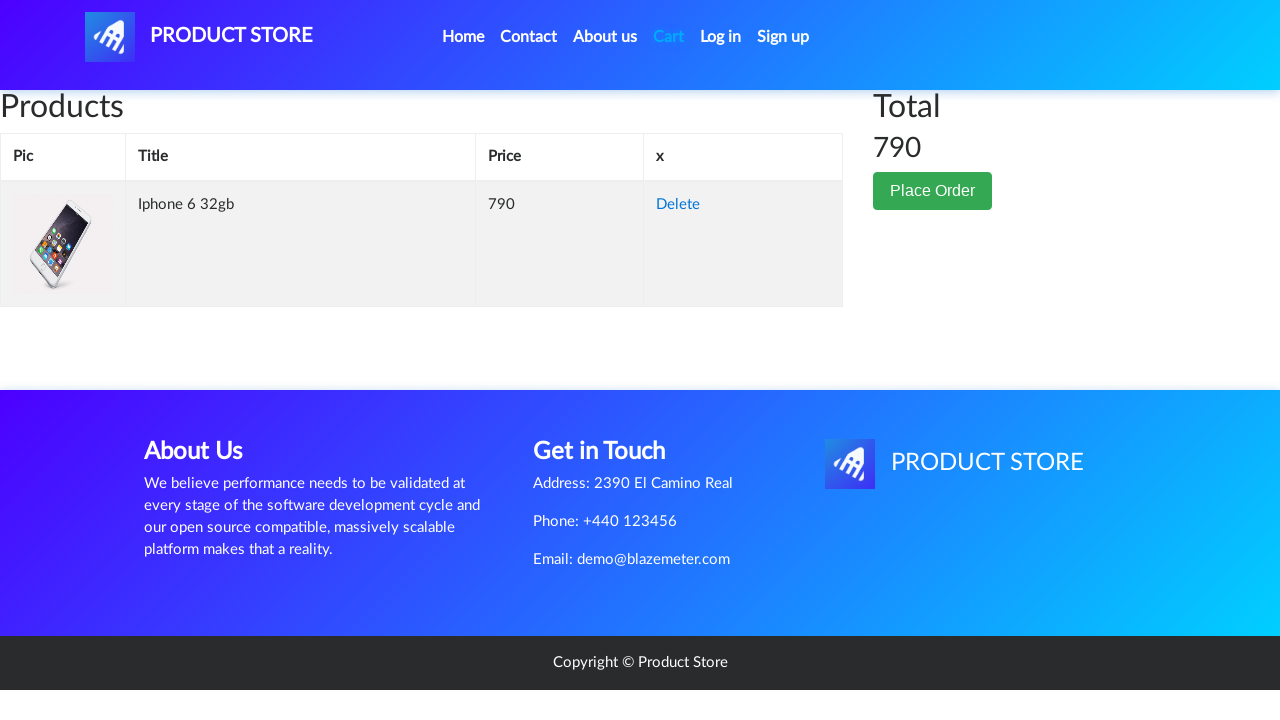